Navigates to Flipkart website and verifies that the page has completely loaded by waiting for the page load state.

Starting URL: https://www.flipkart.com

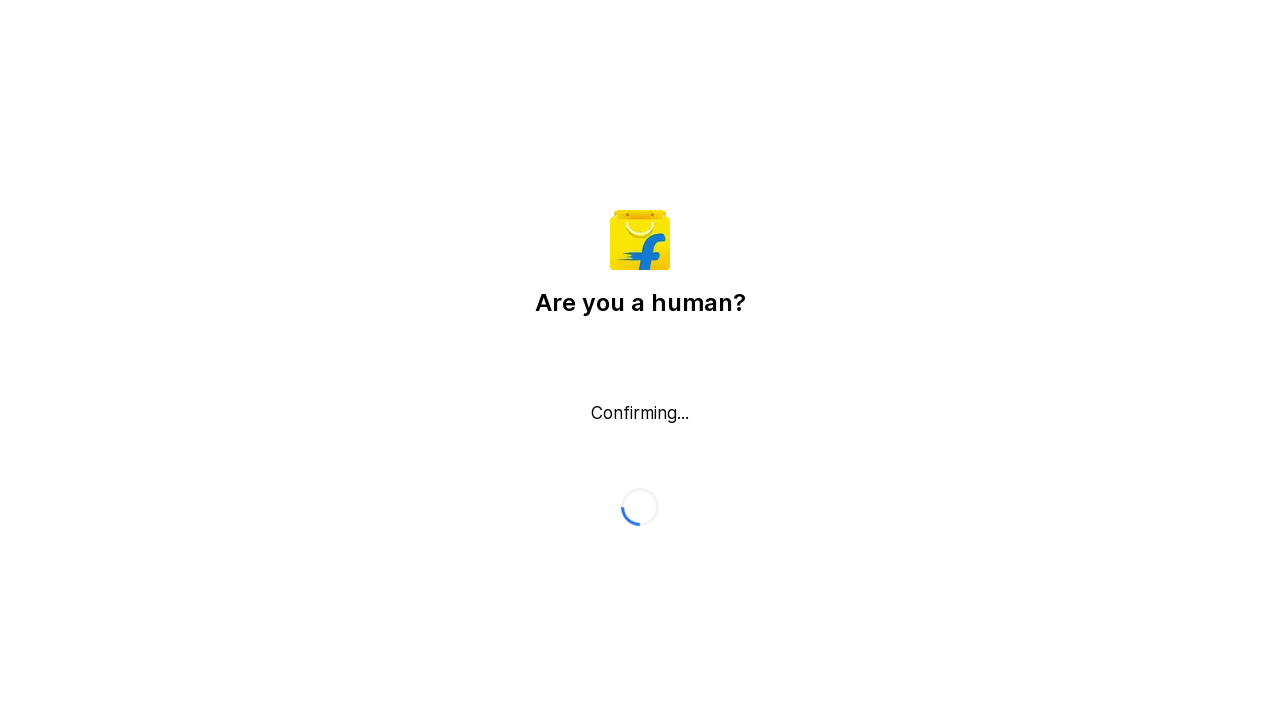

Waited for page to reach network idle state
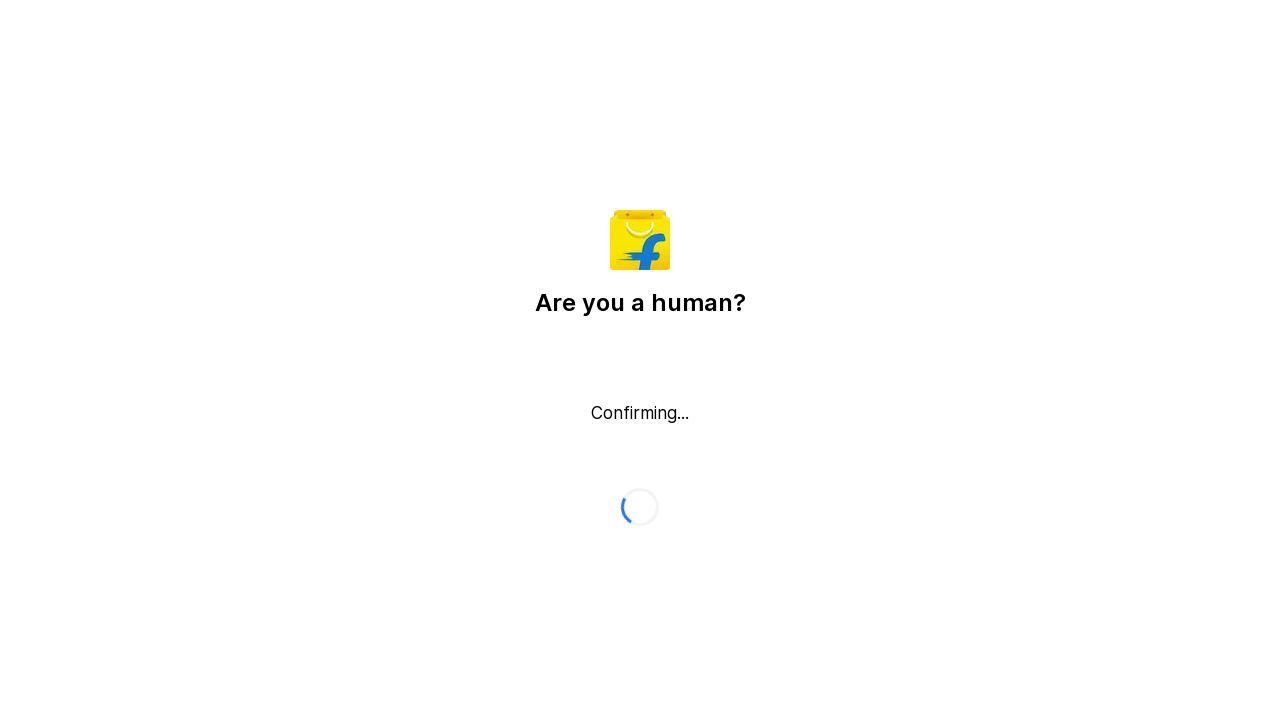

Verified body element is present on Flipkart page
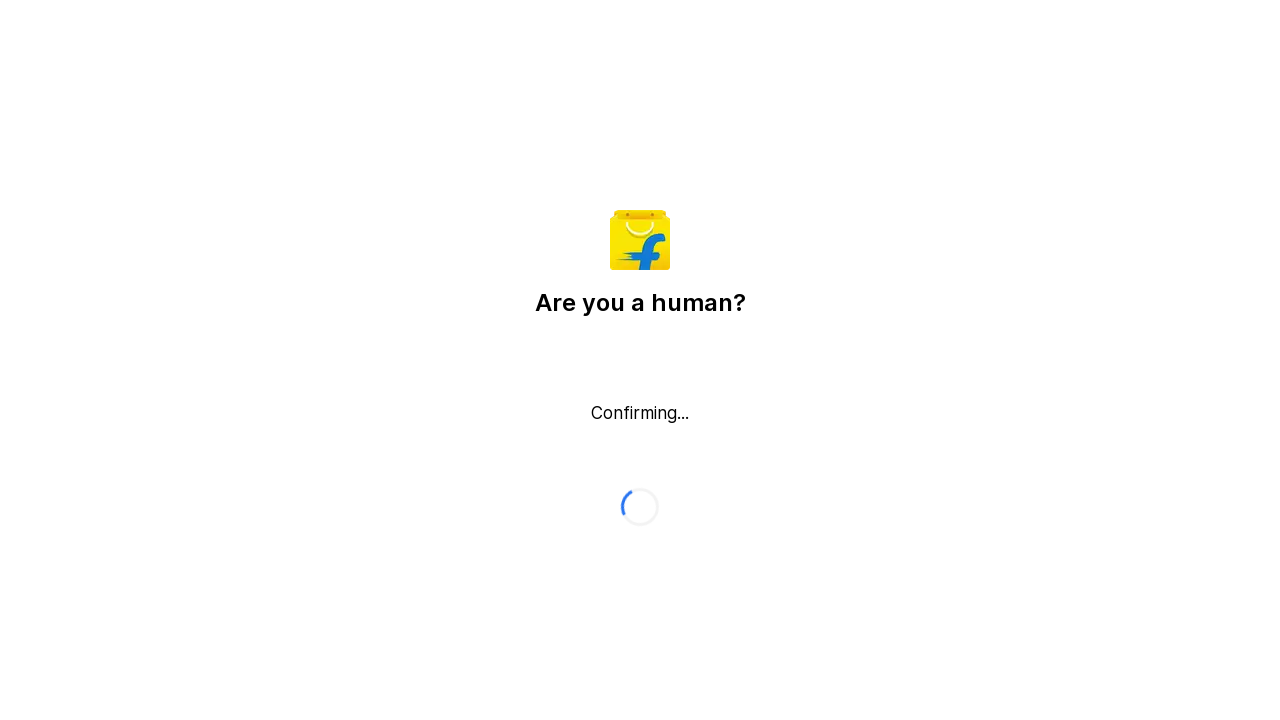

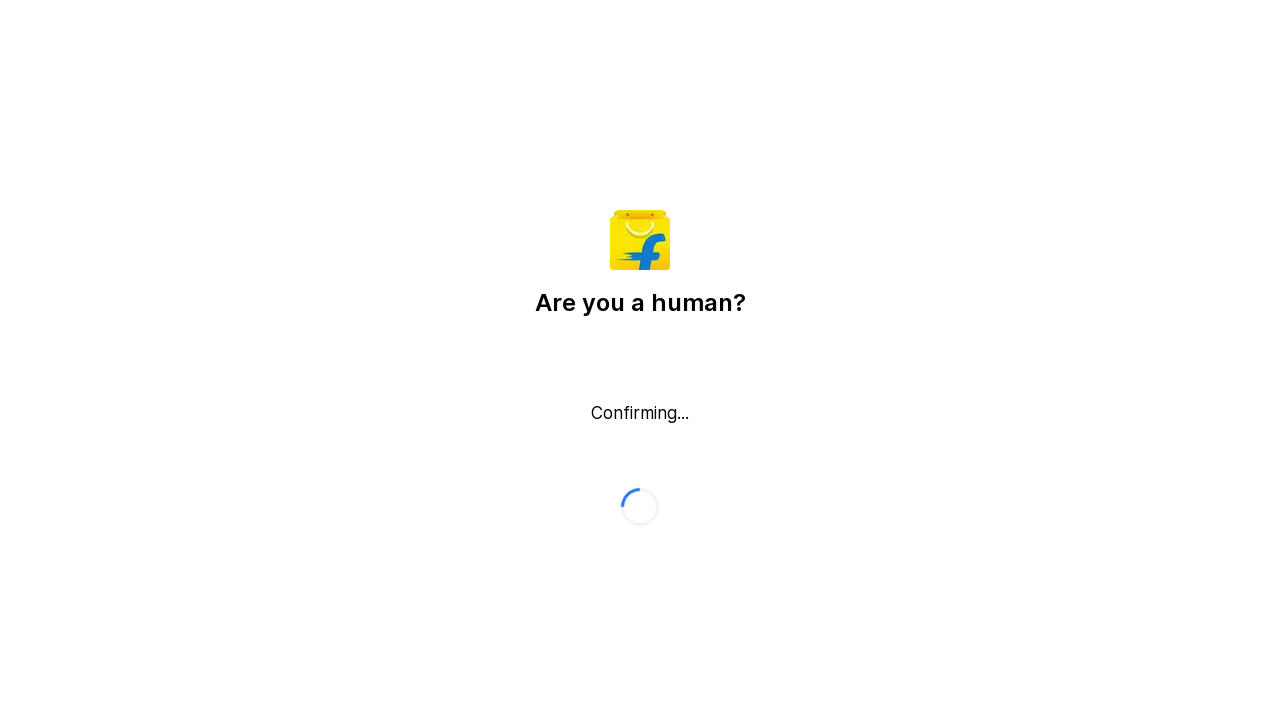